Tests the progress bar widget by clicking the start/stop button multiple times, allowing the progress bar to fill partially, and verifying the reset button appears when progress reaches 100%.

Starting URL: https://demoqa.com/progress-bar

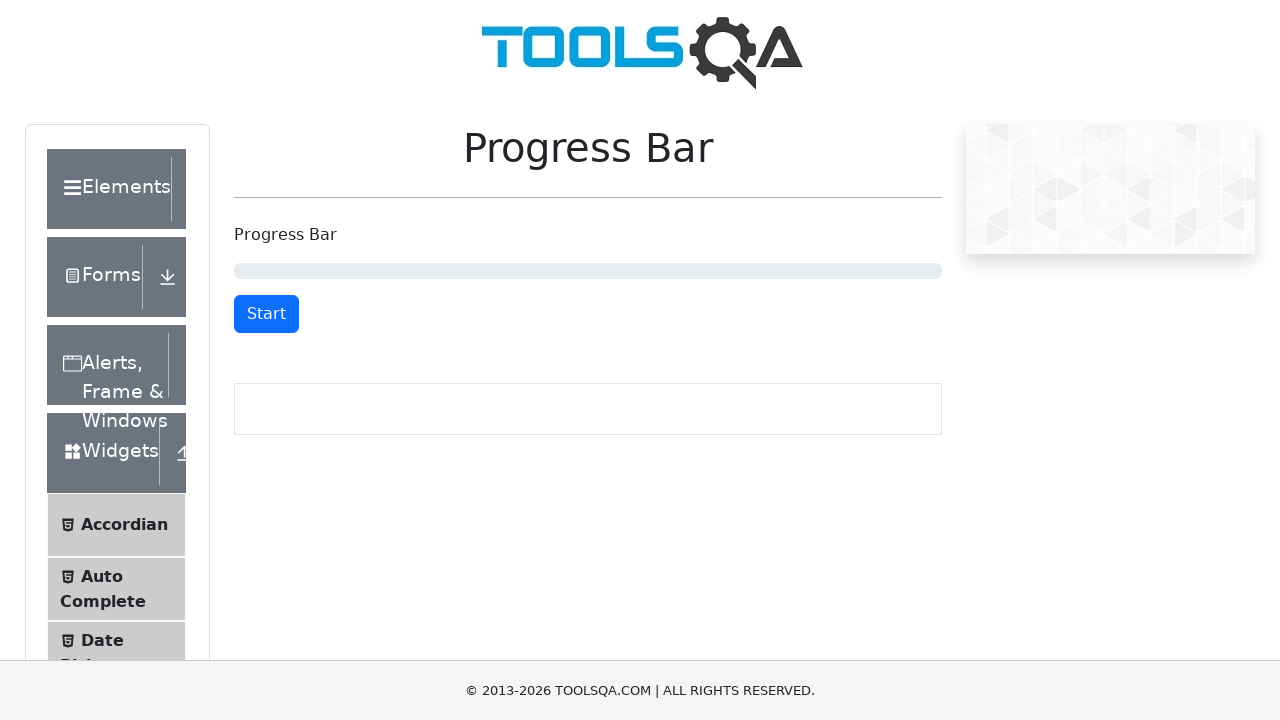

Scrolled down 250px to view the progress bar widget
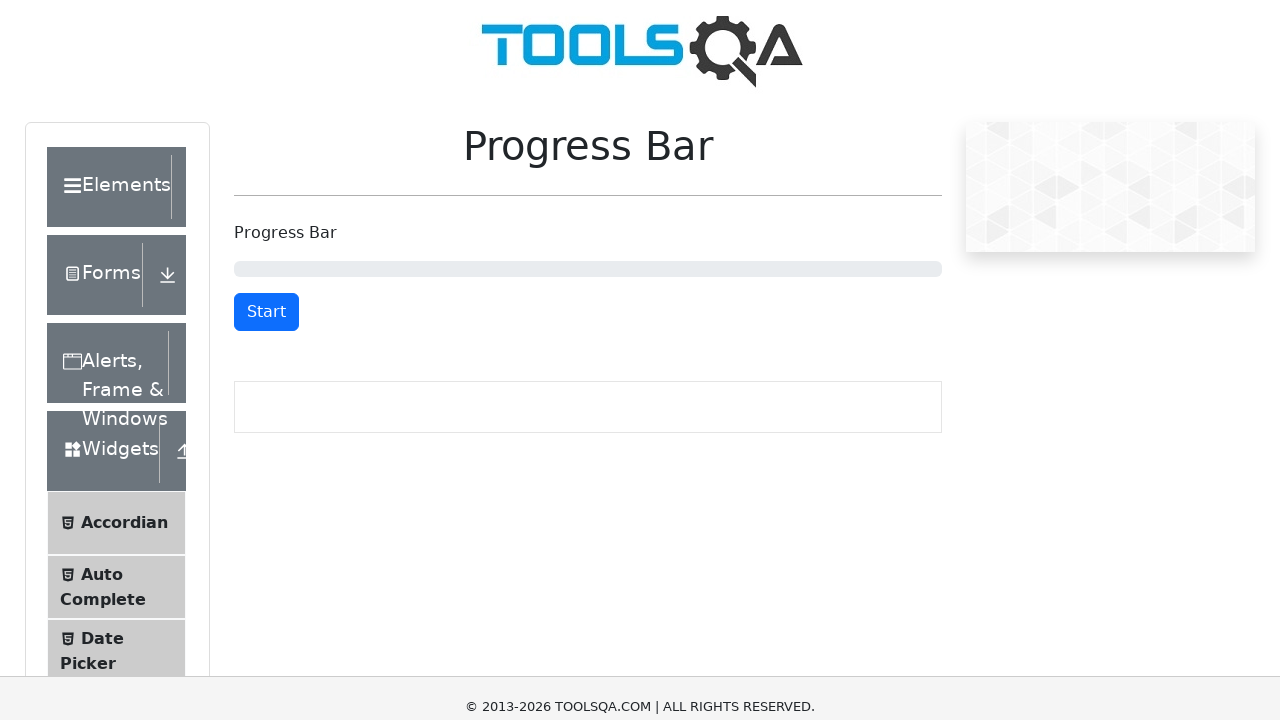

Waited 1 second for page to settle
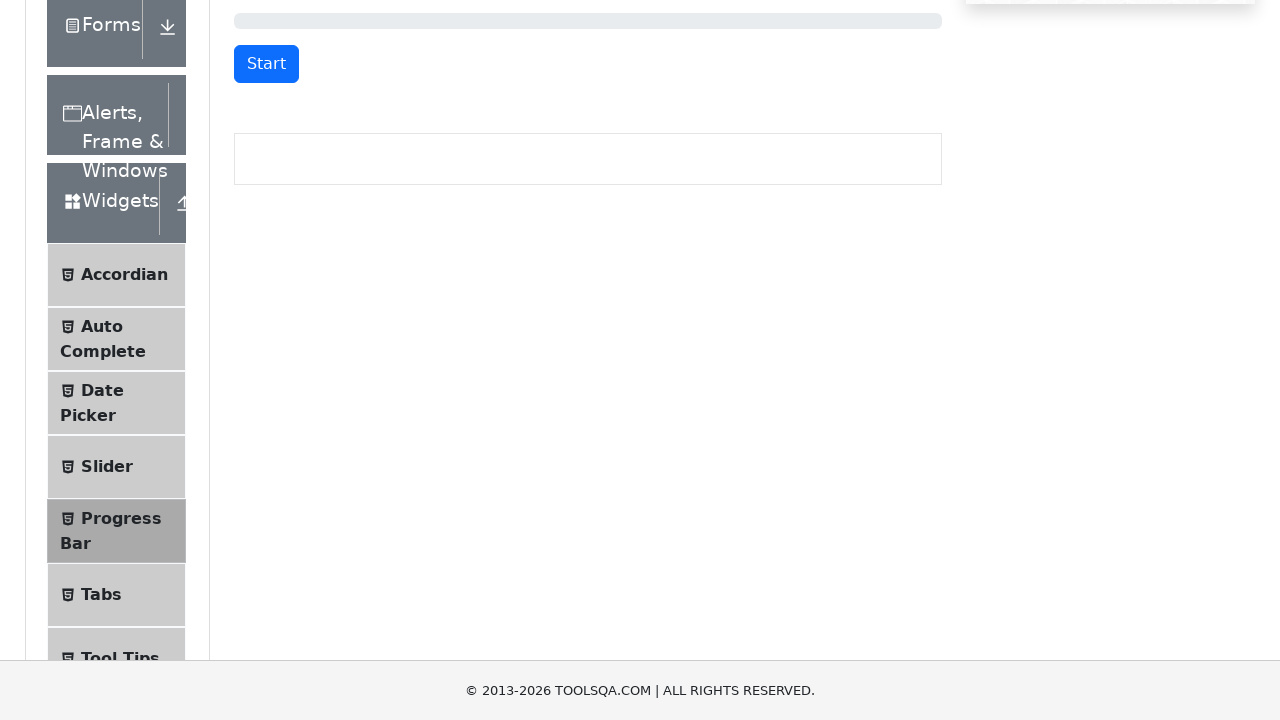

Located and waited for page title heading
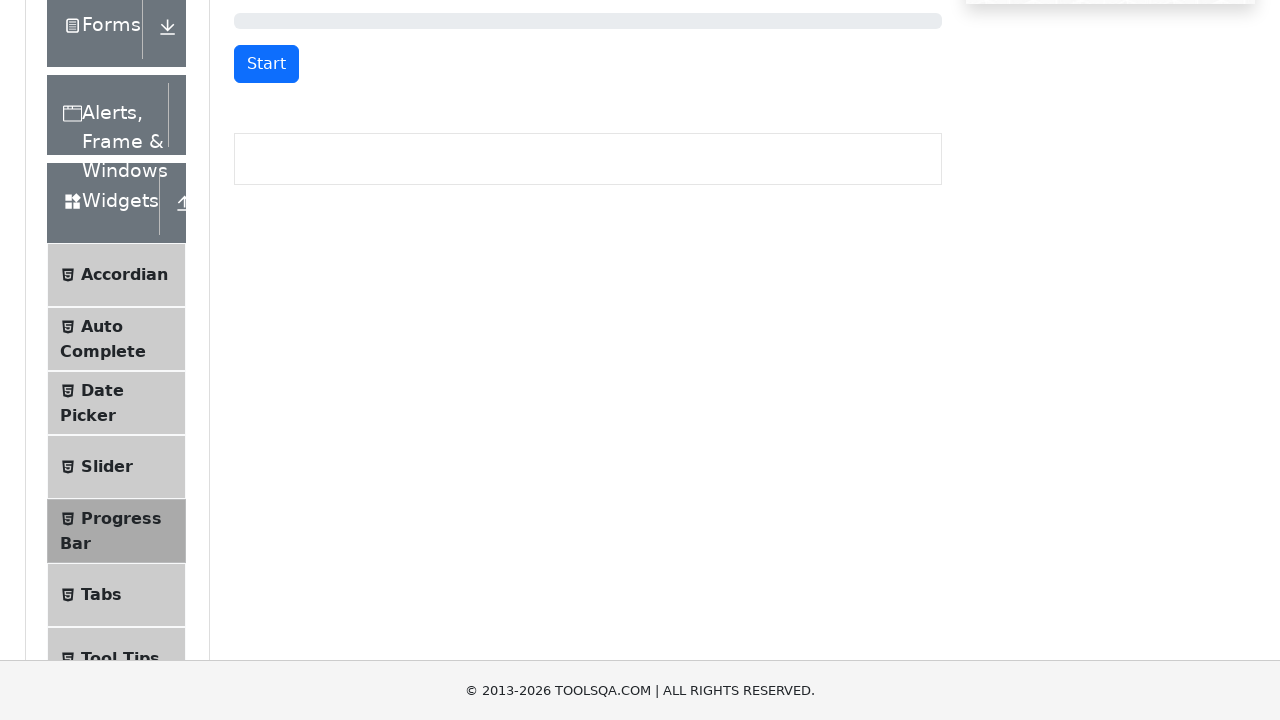

Clicked start/stop button to begin progress bar filling at (266, 64) on #startStopButton
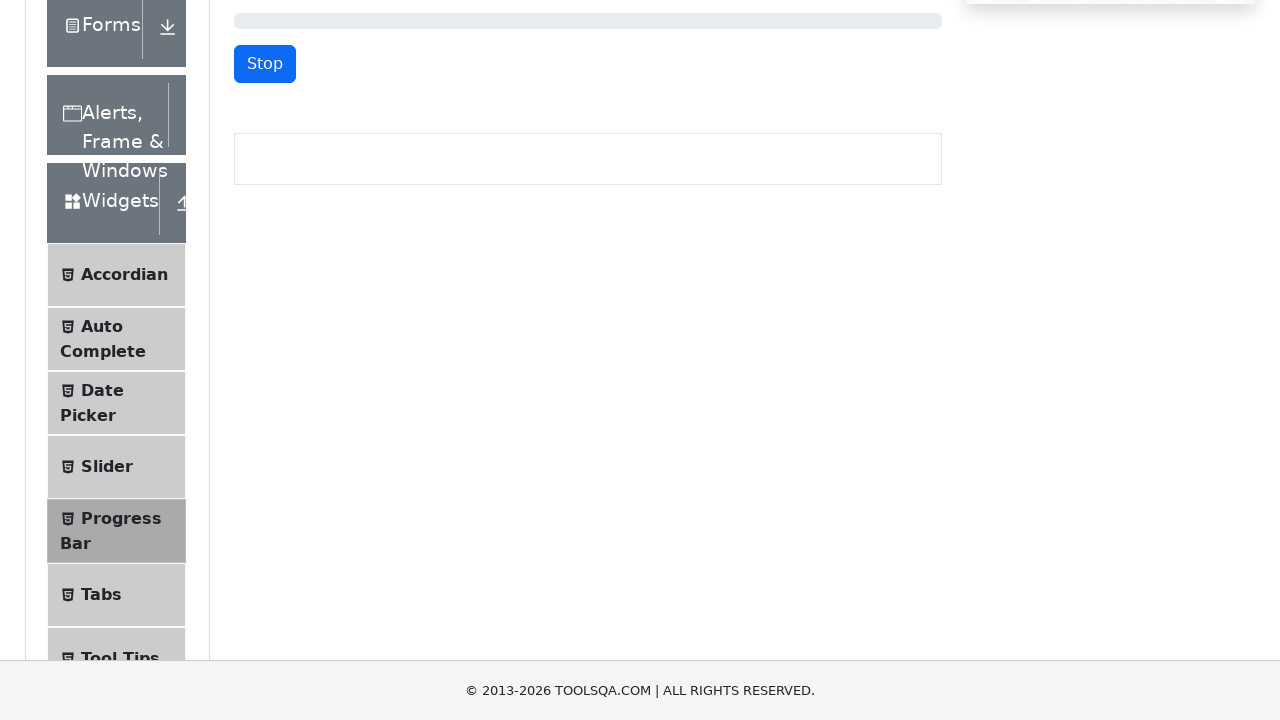

Waited 6.5 seconds for progress bar to fill to approximately 65%
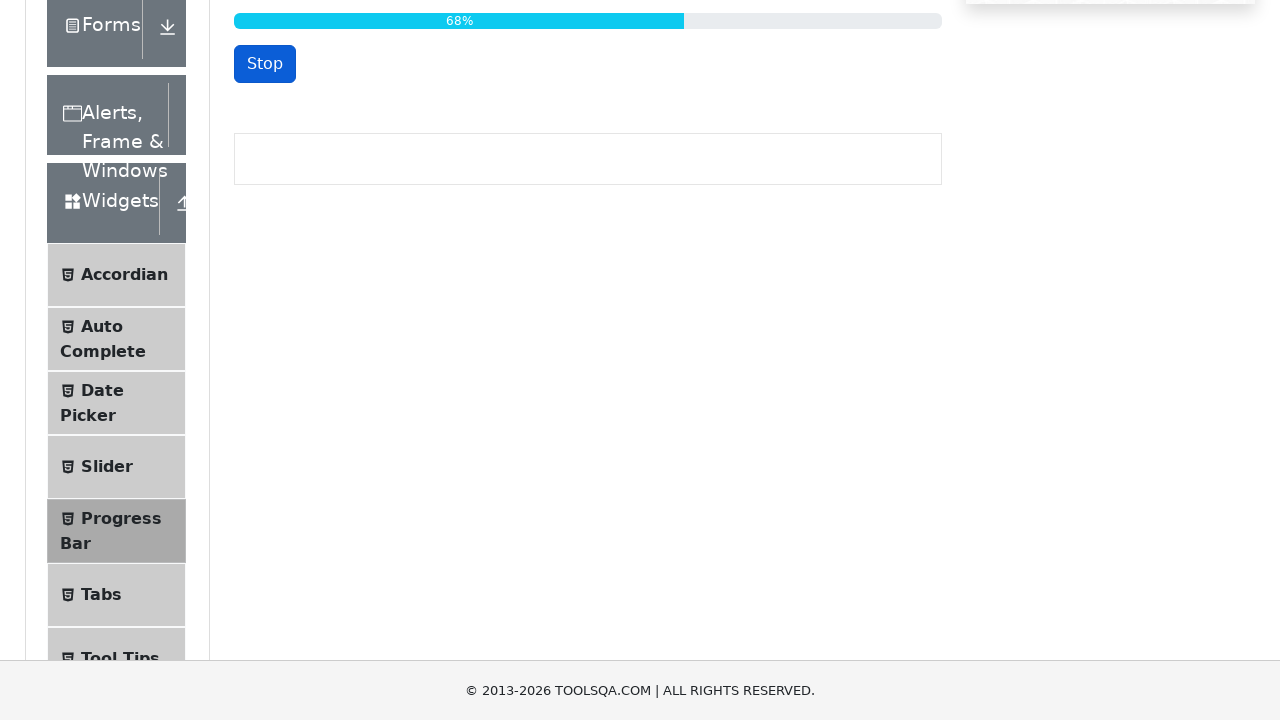

Clicked start/stop button to pause progress bar at (265, 64) on #startStopButton
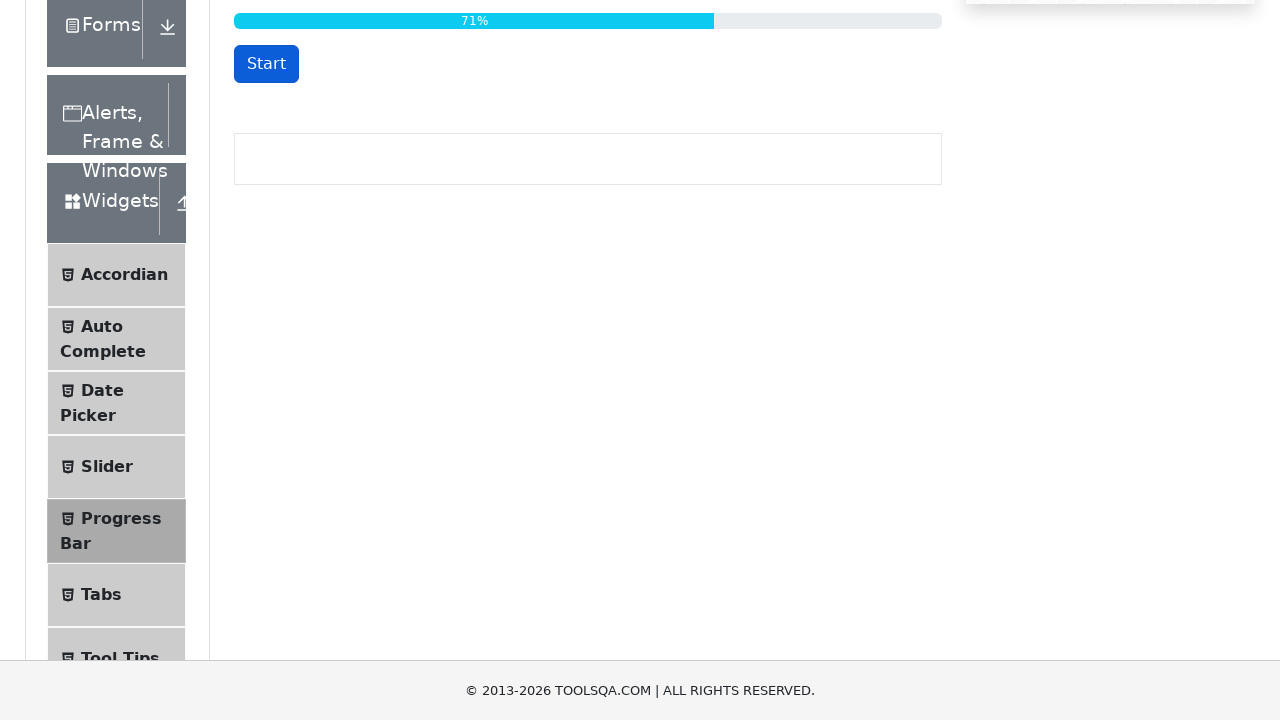

Waited 2 seconds while progress bar was paused
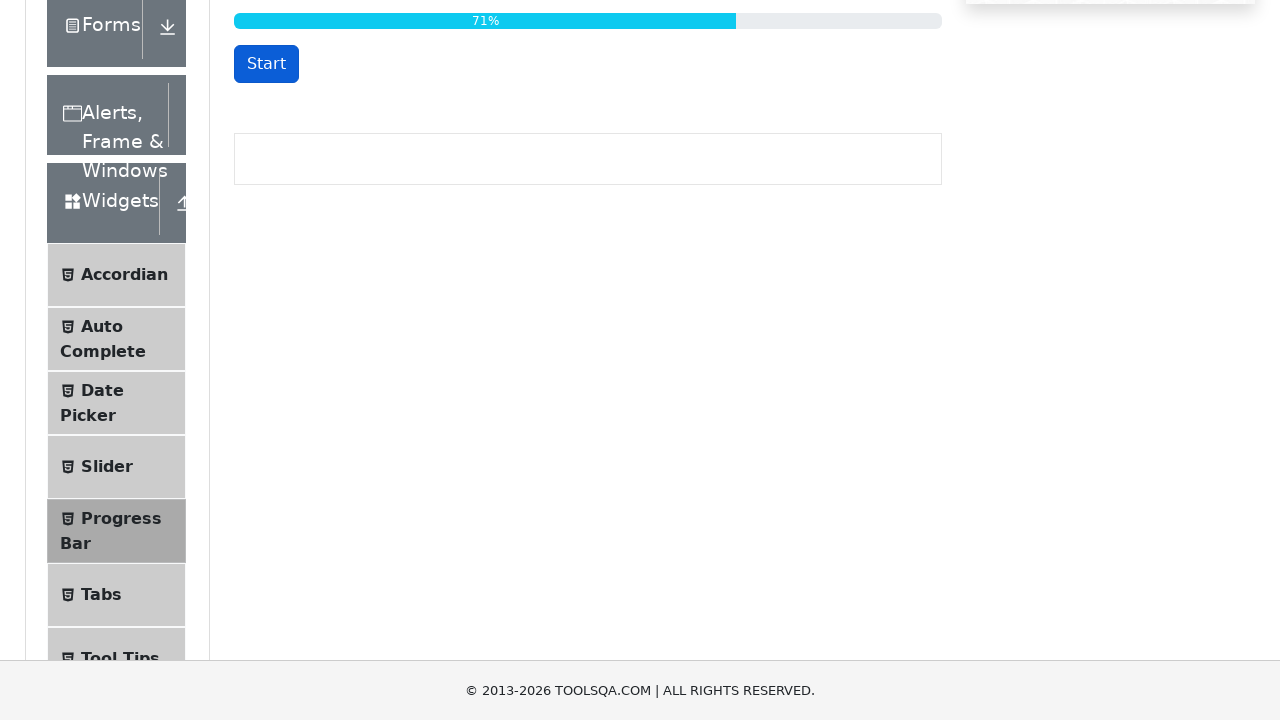

Clicked start/stop button to resume progress bar filling at (266, 64) on #startStopButton
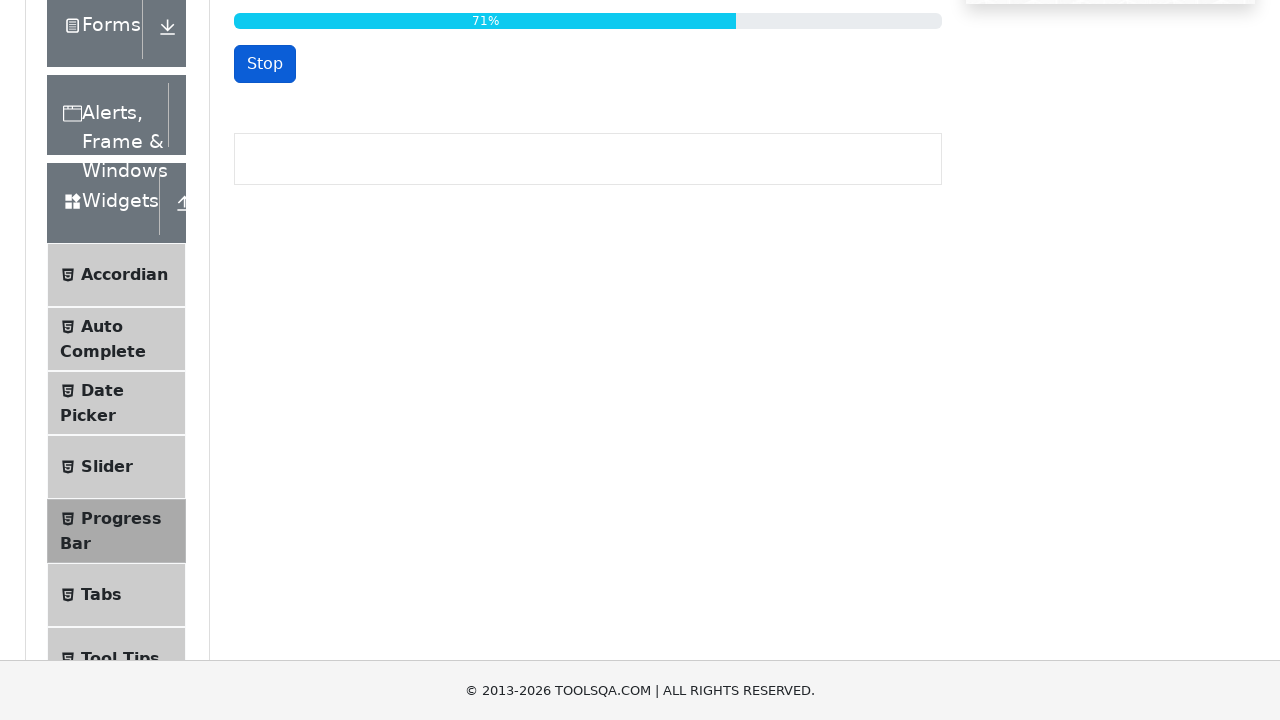

Waited 4 seconds for progress bar to complete and reach 100%
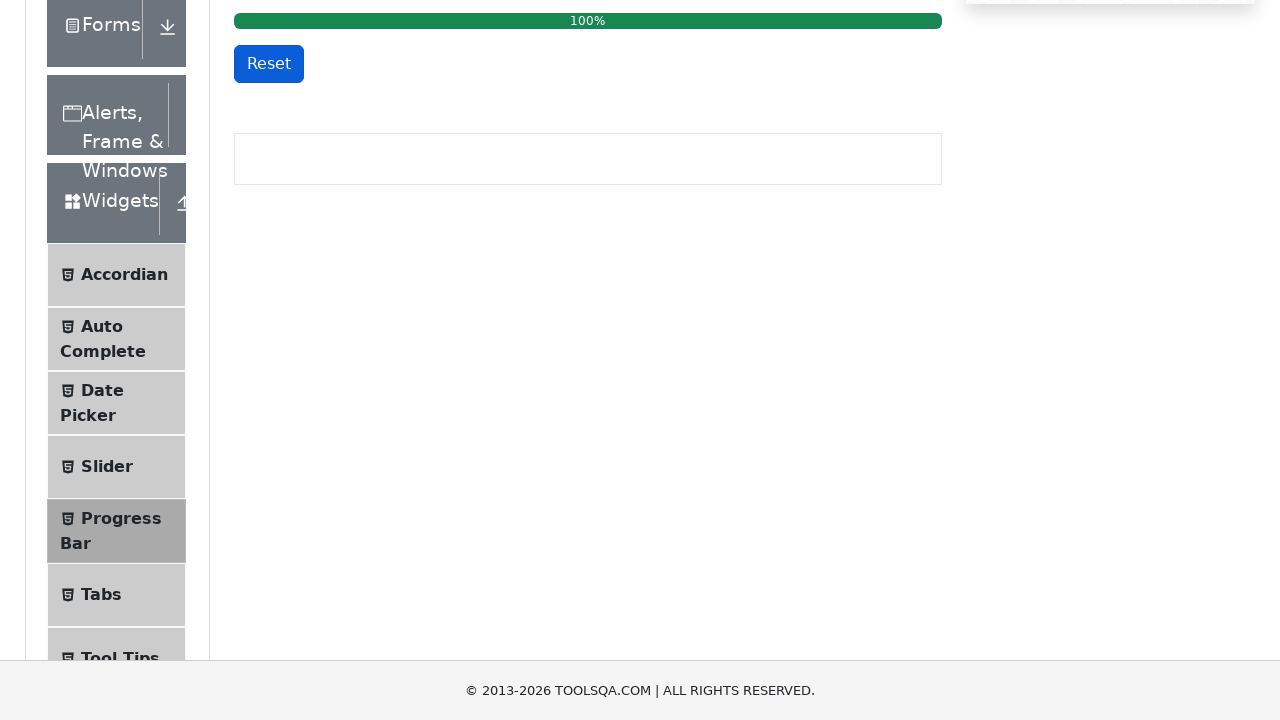

Verified that reset button is visible after progress reached 100%
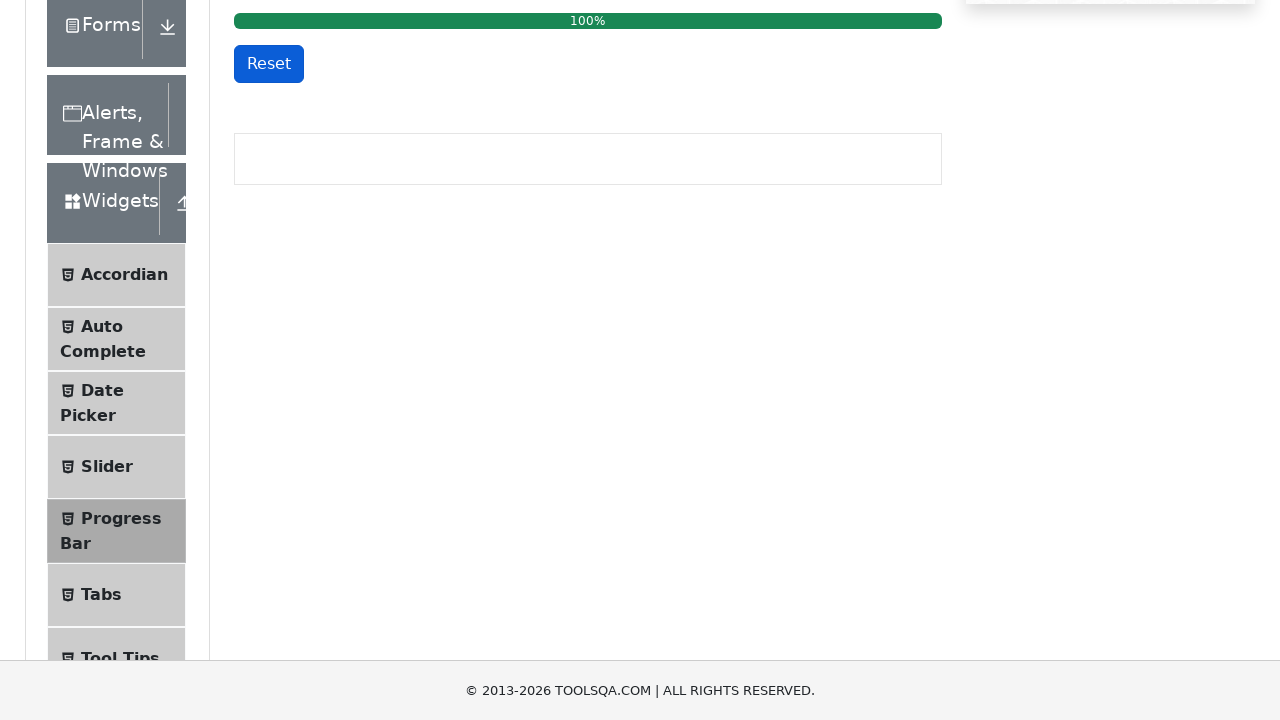

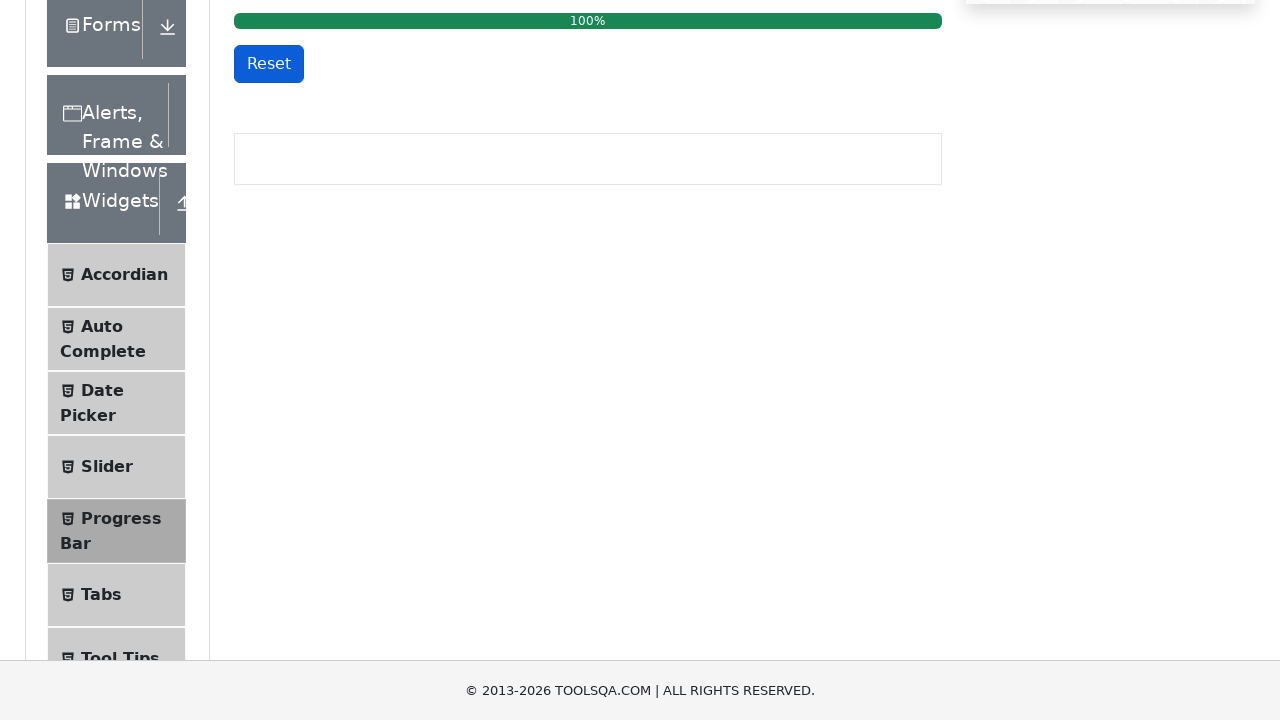